Tests window handling functionality by opening a new window, switching between windows, and verifying content in both windows

Starting URL: https://the-internet.herokuapp.com/windows

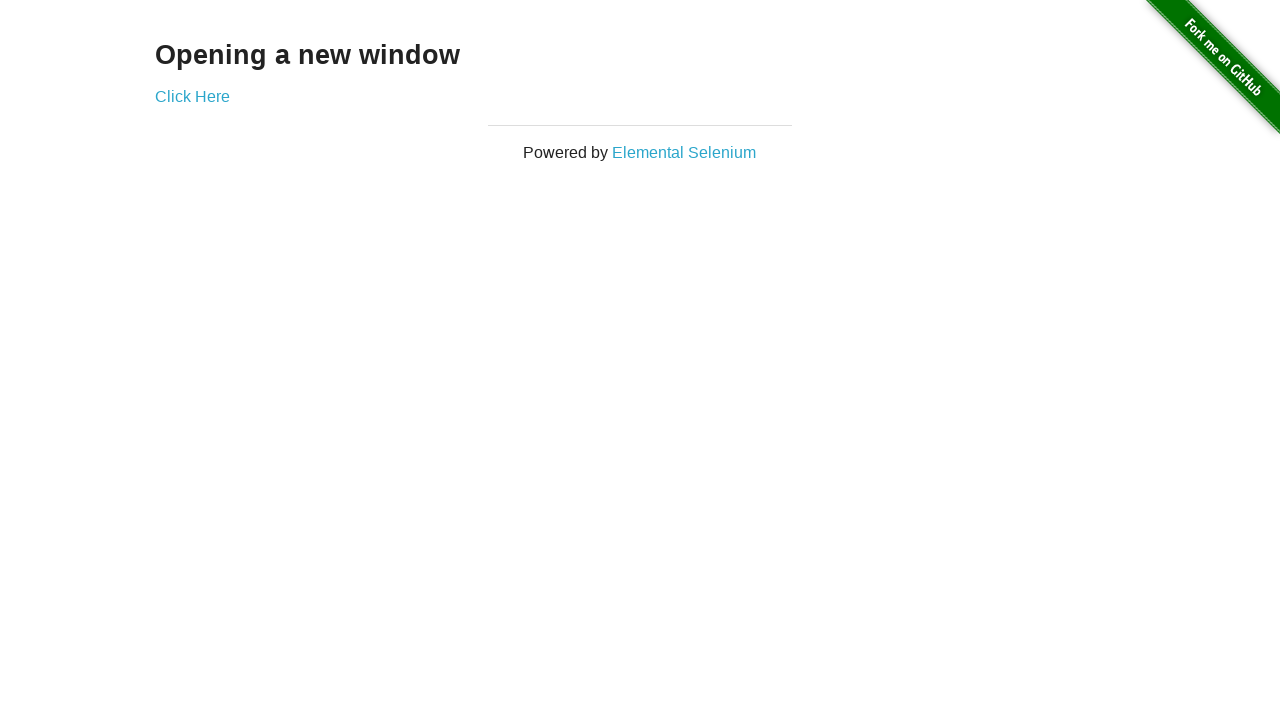

Clicked 'Click Here' link to open new window at (192, 96) on a:has-text('Click Here')
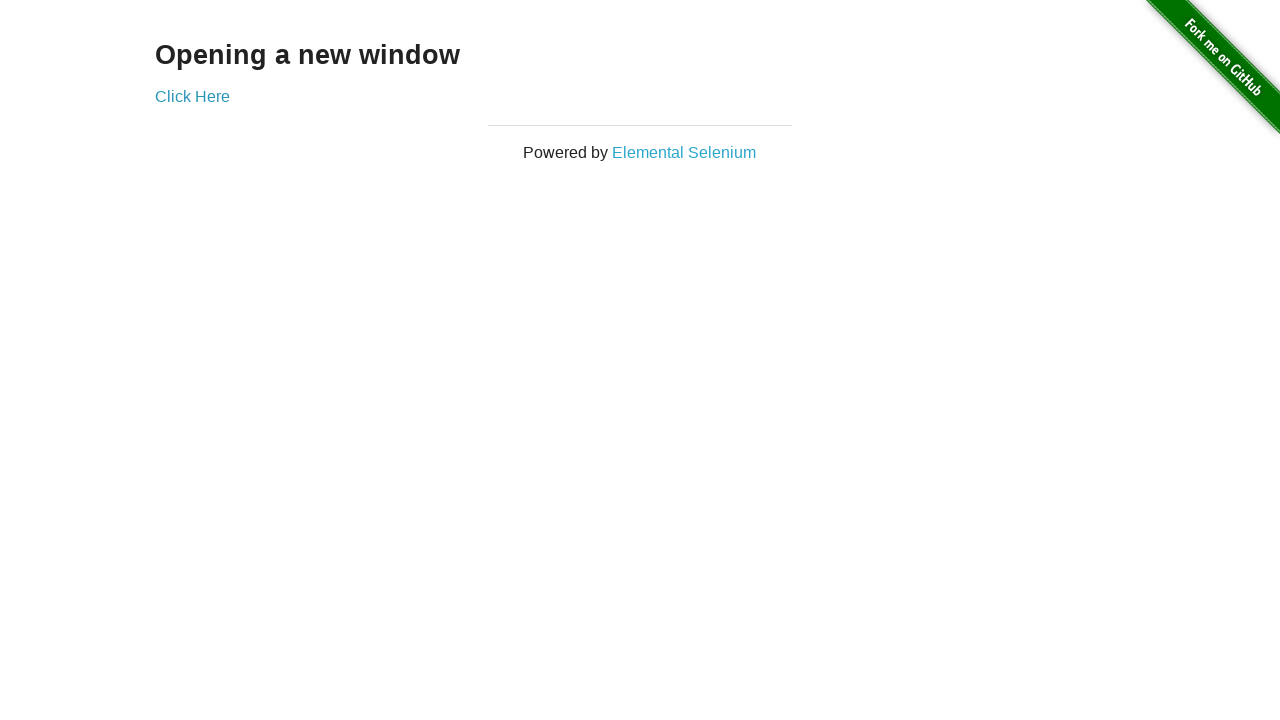

New window opened and captured
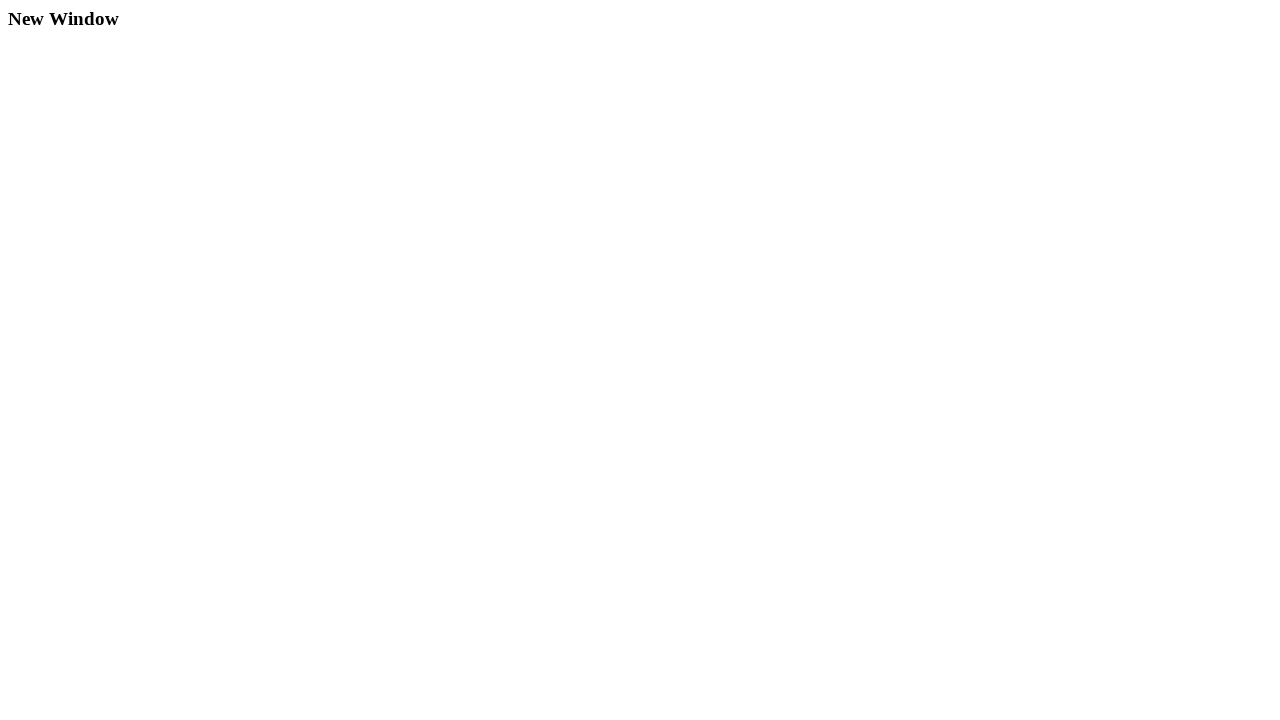

Retrieved heading from new window: 'New Window'
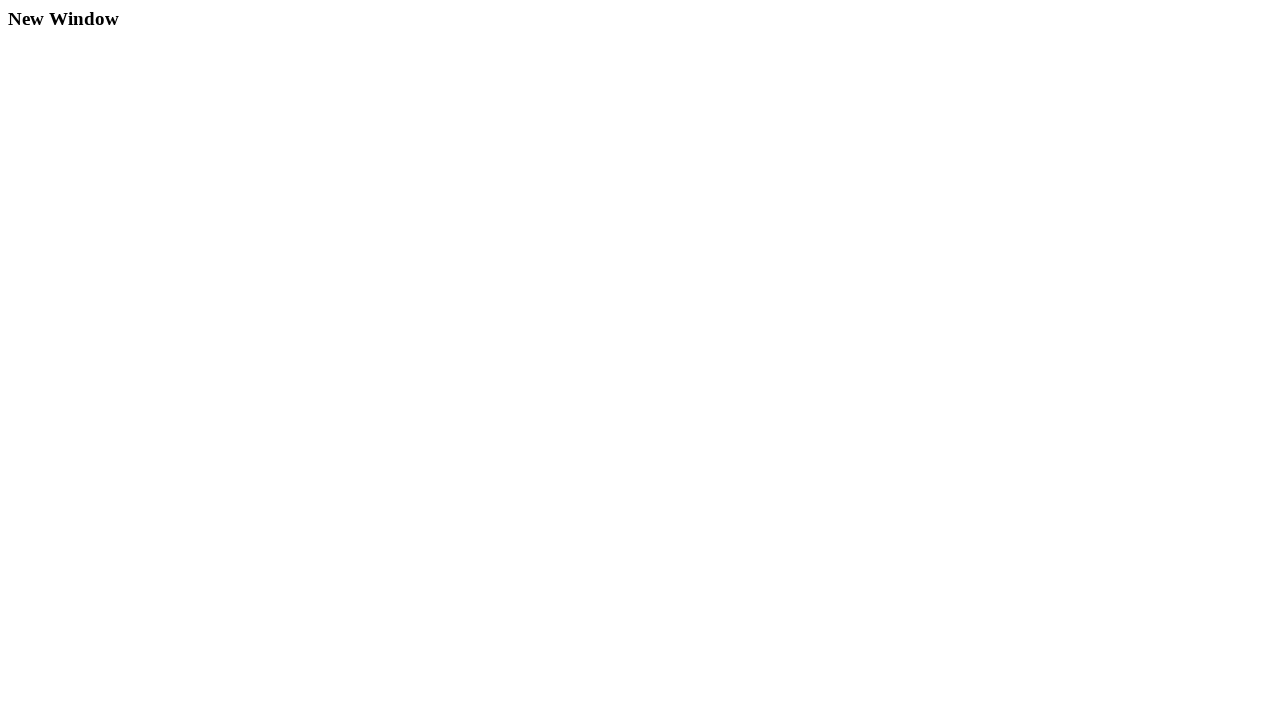

Closed the new window
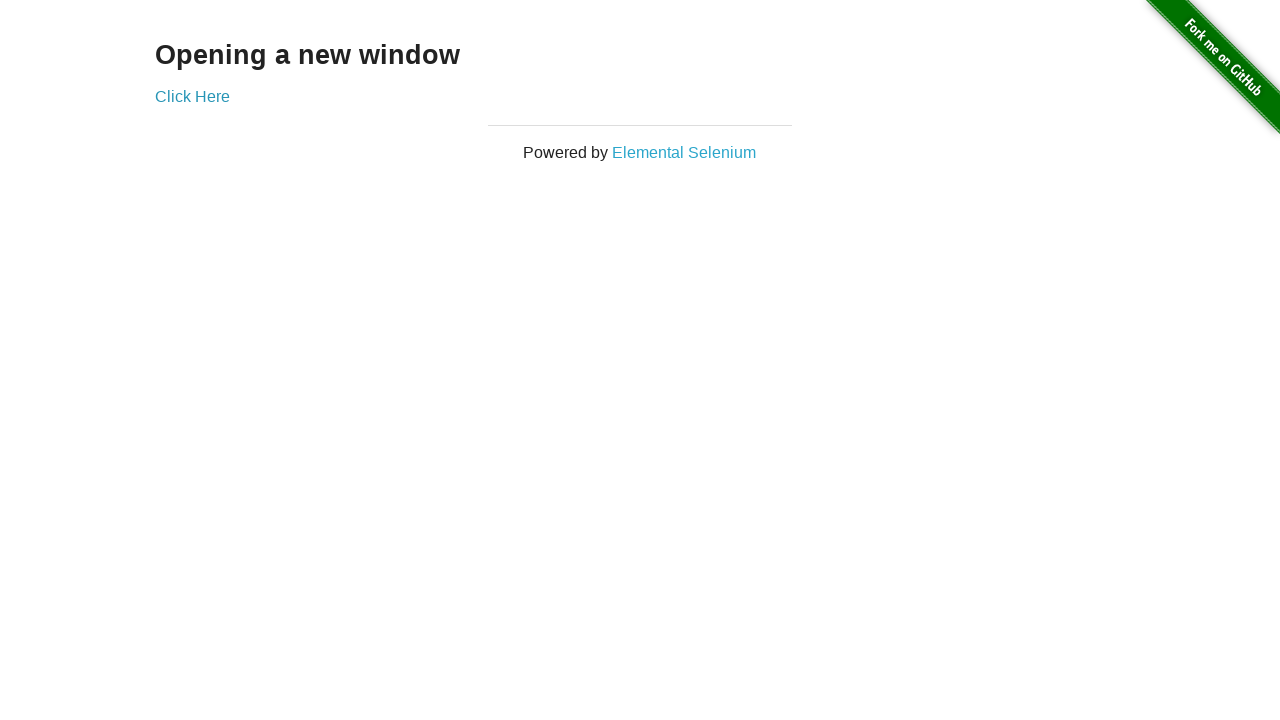

Verified original window heading matches 'Opening a new window'
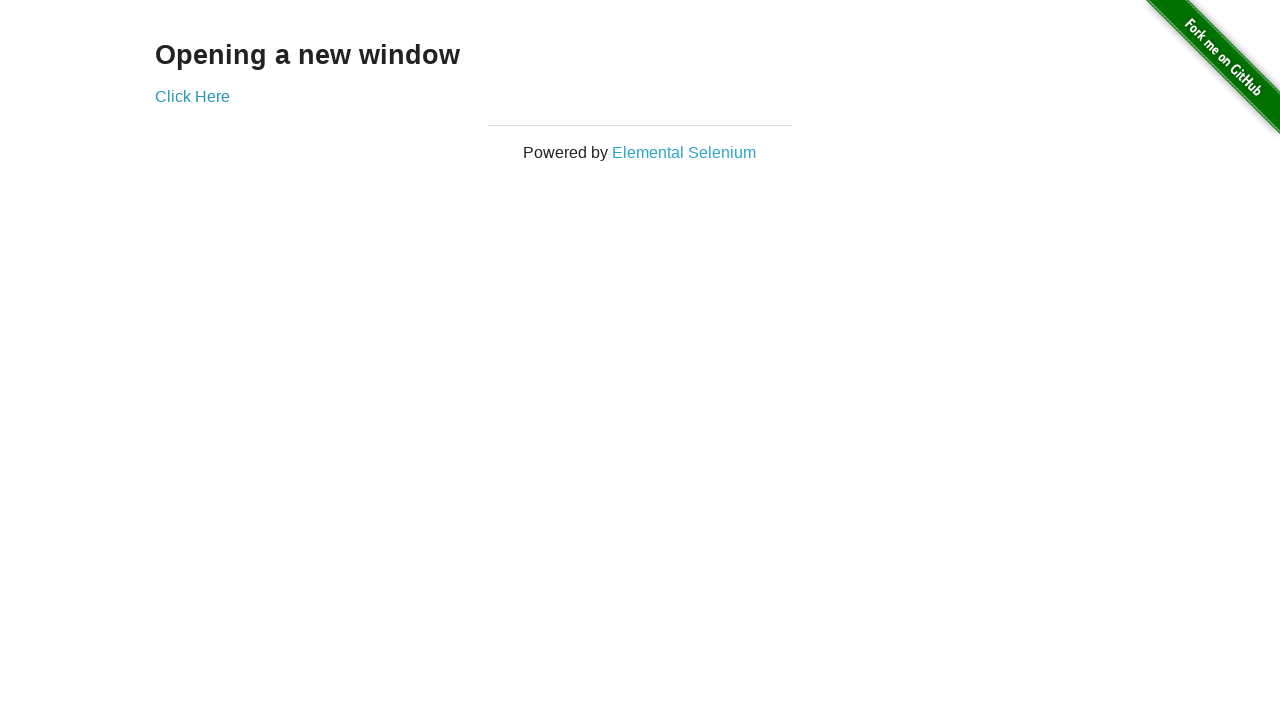

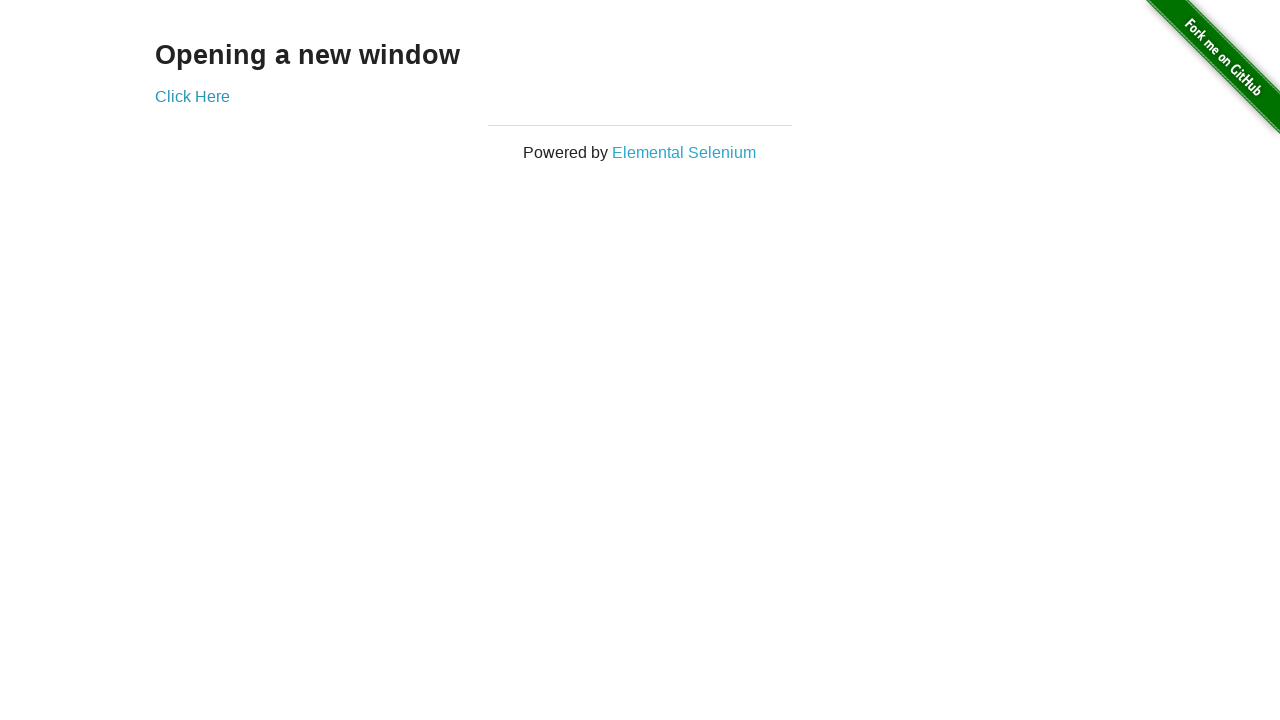